Tests filtering to display only active (incomplete) todo items

Starting URL: https://demo.playwright.dev/todomvc

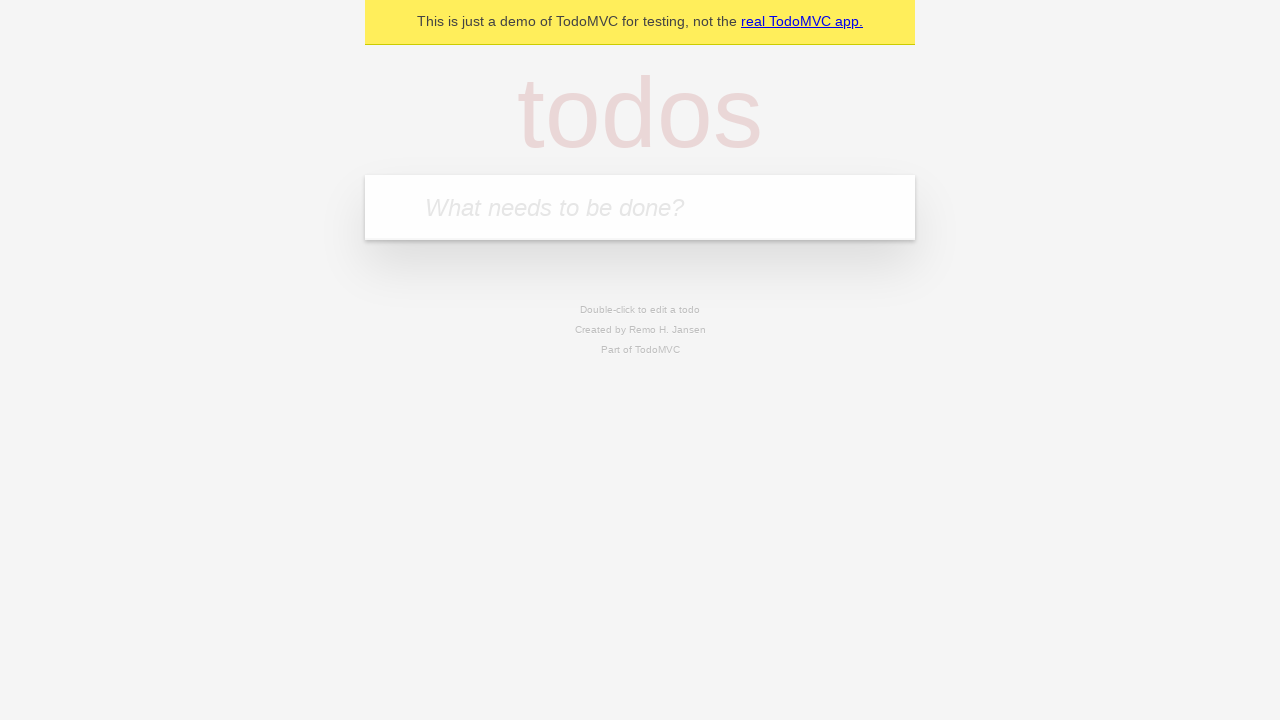

Filled todo input with 'buy some cheese' on internal:attr=[placeholder="What needs to be done?"i]
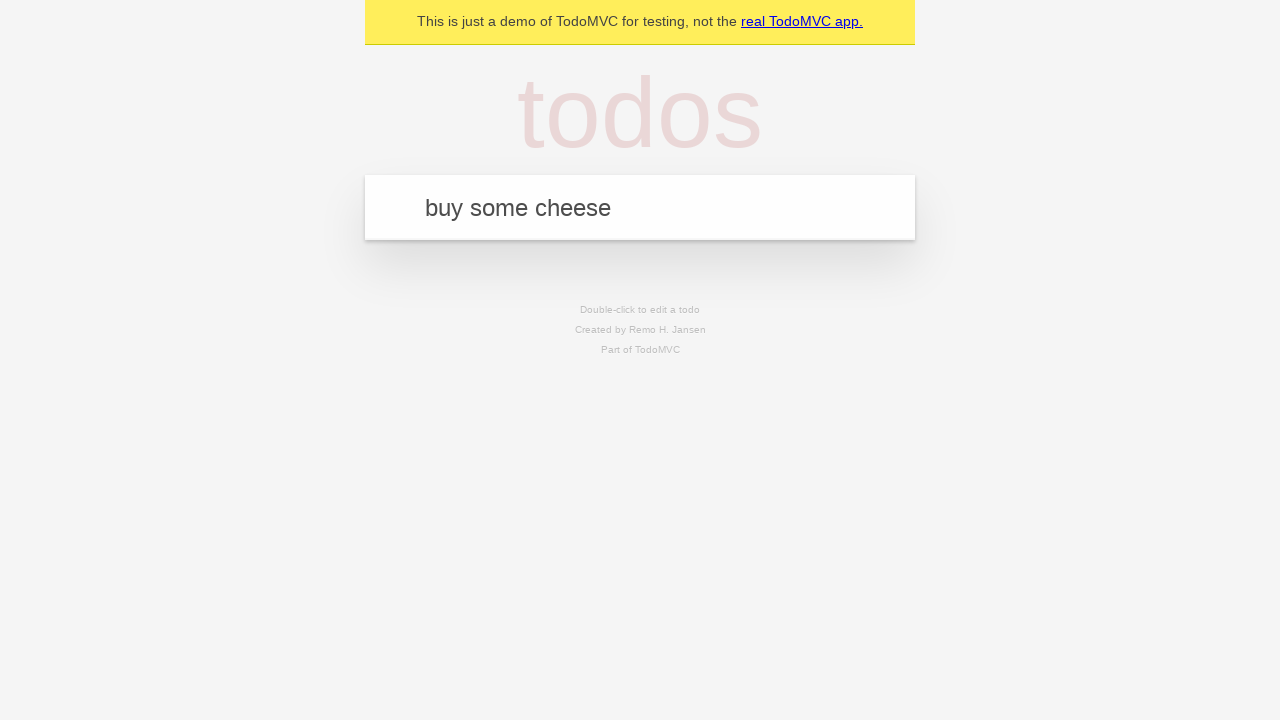

Pressed Enter to add first todo item on internal:attr=[placeholder="What needs to be done?"i]
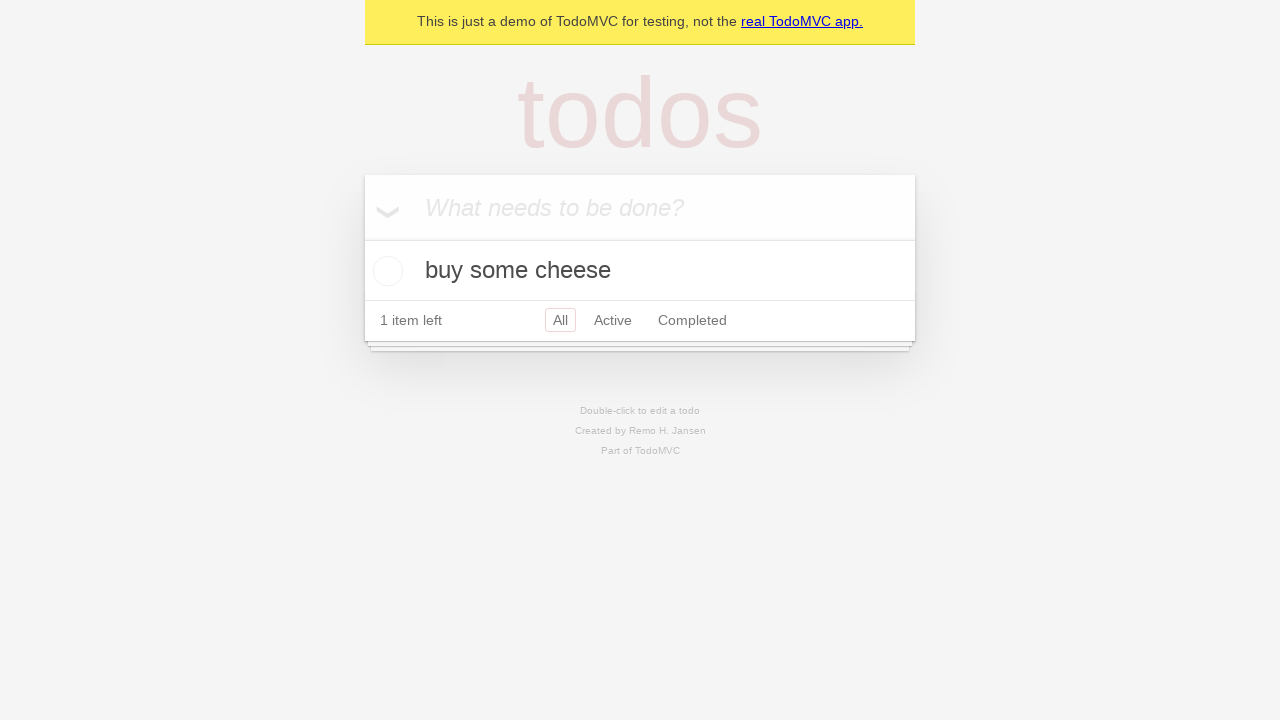

Filled todo input with 'feed the cat' on internal:attr=[placeholder="What needs to be done?"i]
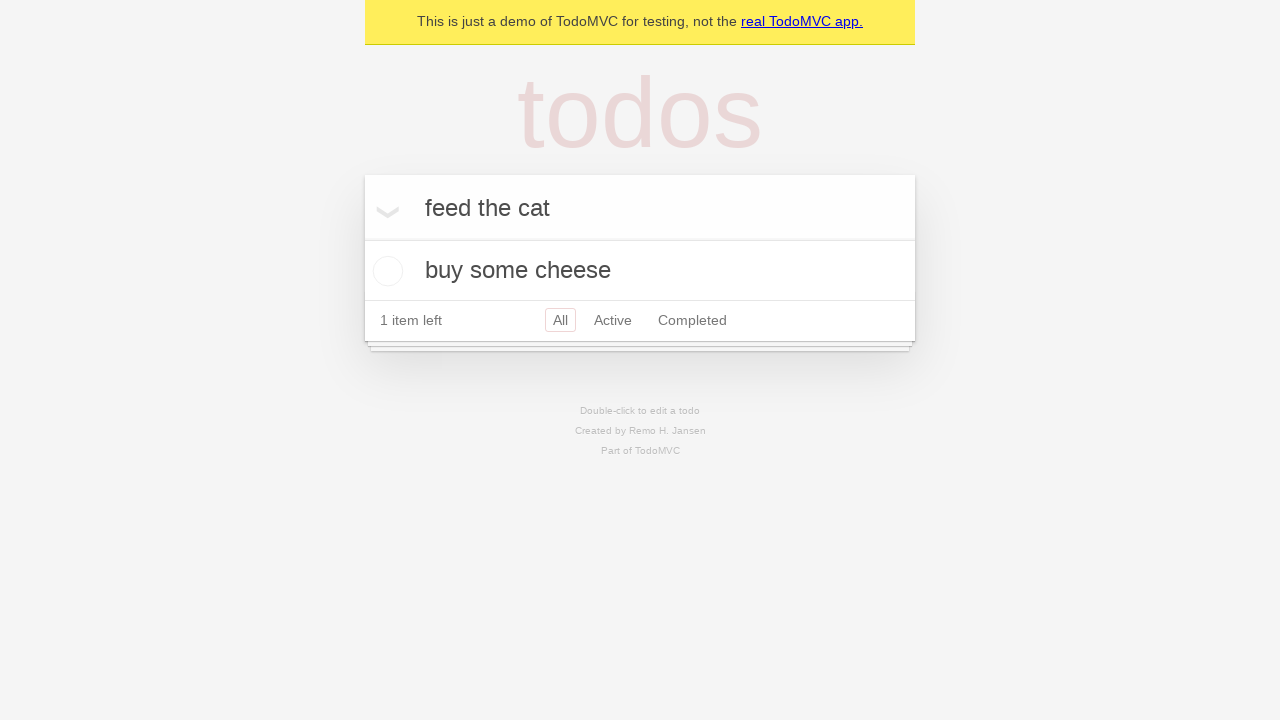

Pressed Enter to add second todo item on internal:attr=[placeholder="What needs to be done?"i]
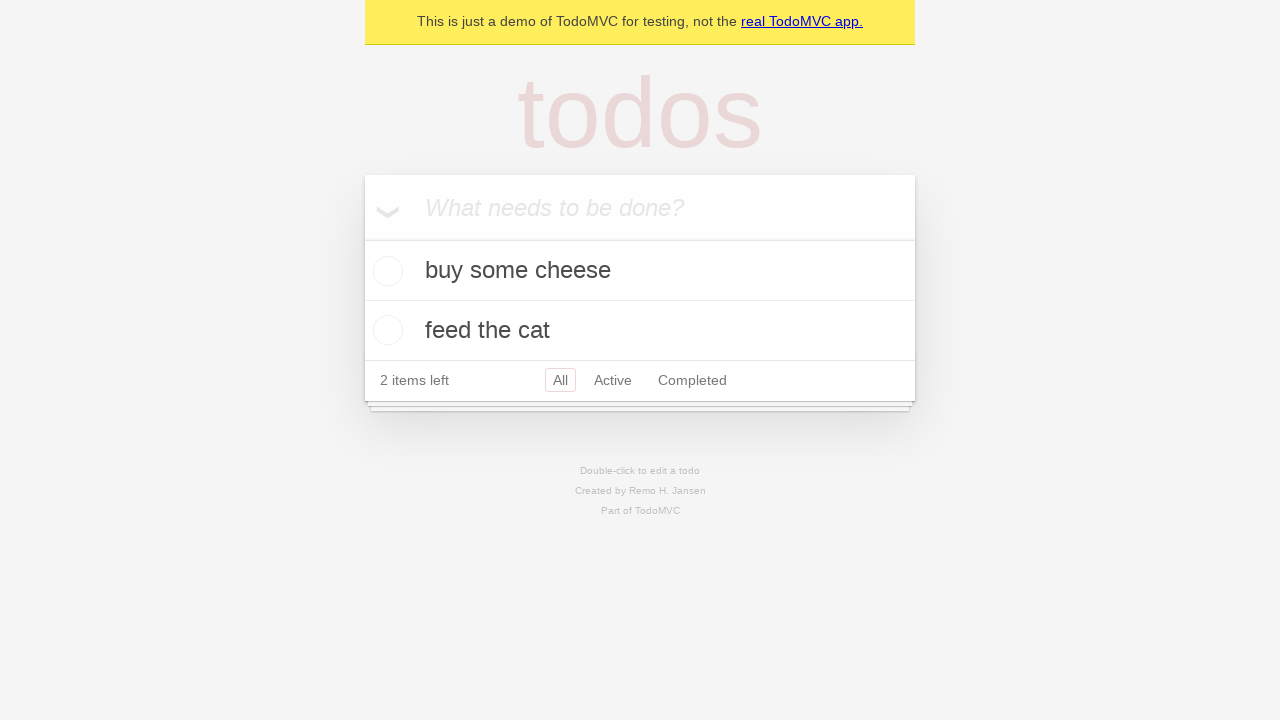

Filled todo input with 'book a doctors appointment' on internal:attr=[placeholder="What needs to be done?"i]
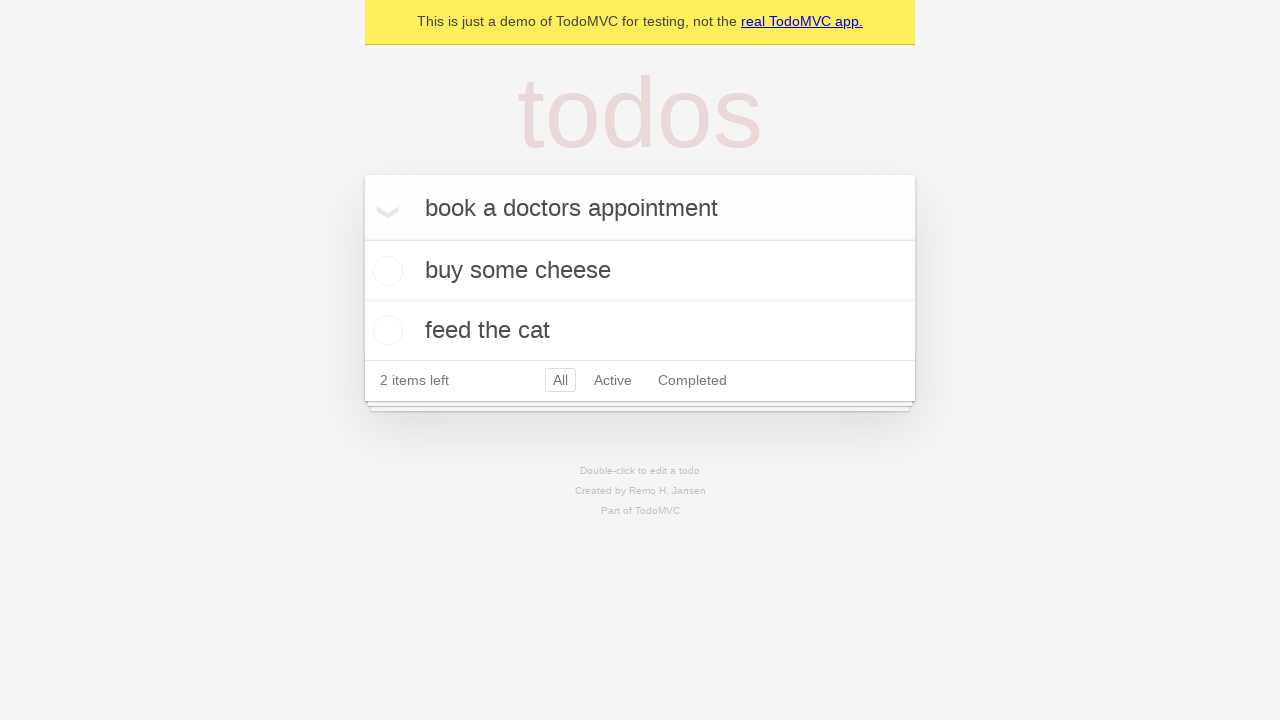

Pressed Enter to add third todo item on internal:attr=[placeholder="What needs to be done?"i]
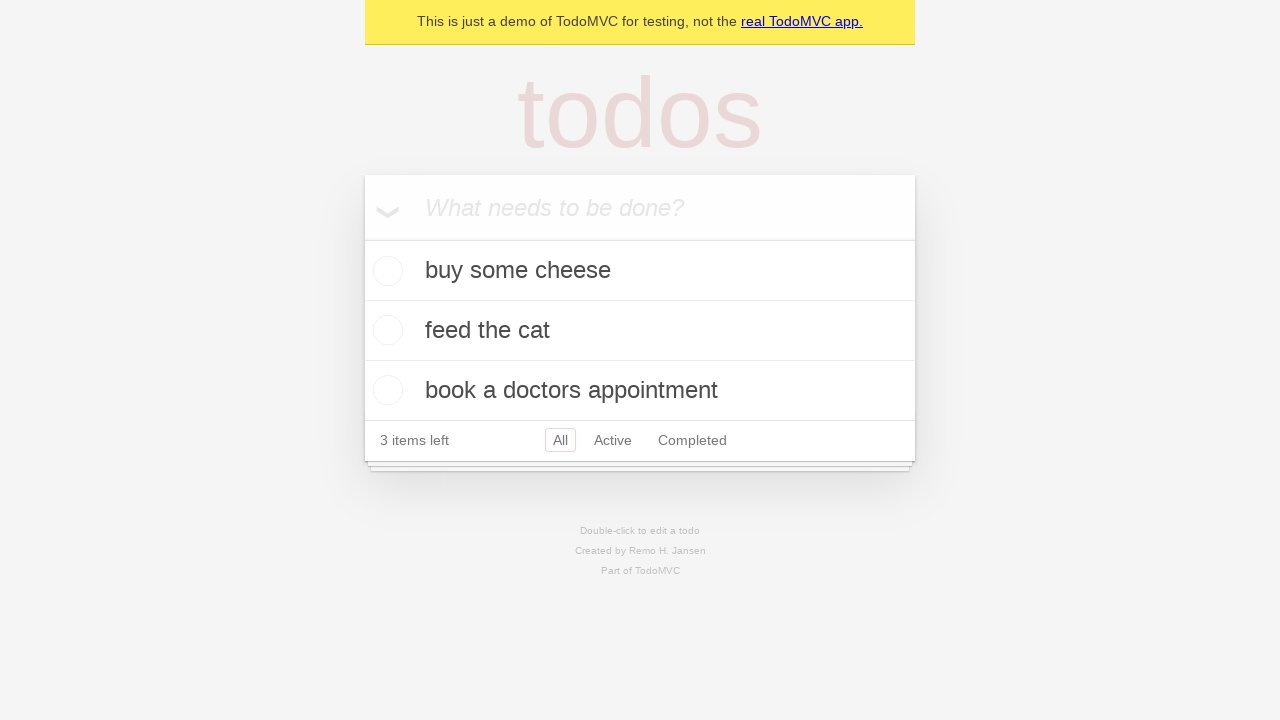

Checked the second todo item to mark it complete at (385, 330) on internal:testid=[data-testid="todo-item"s] >> nth=1 >> internal:role=checkbox
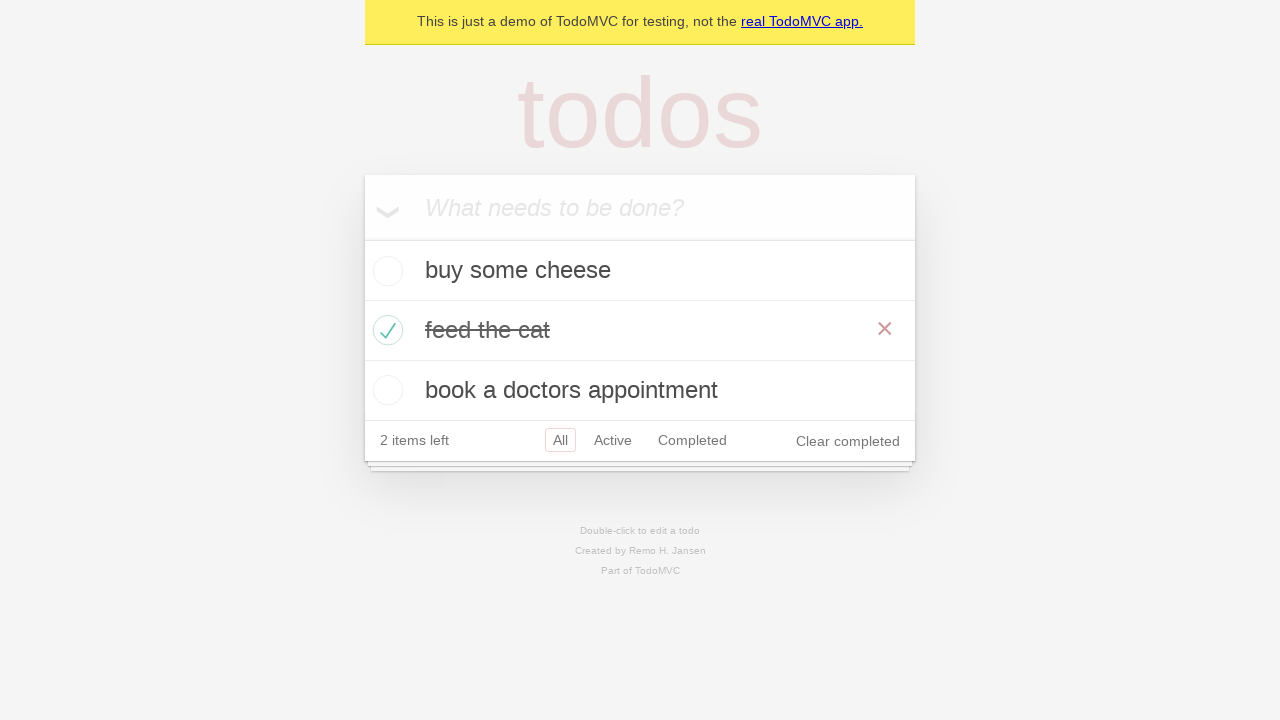

Clicked Active filter to display only incomplete items at (613, 440) on internal:role=link[name="Active"i]
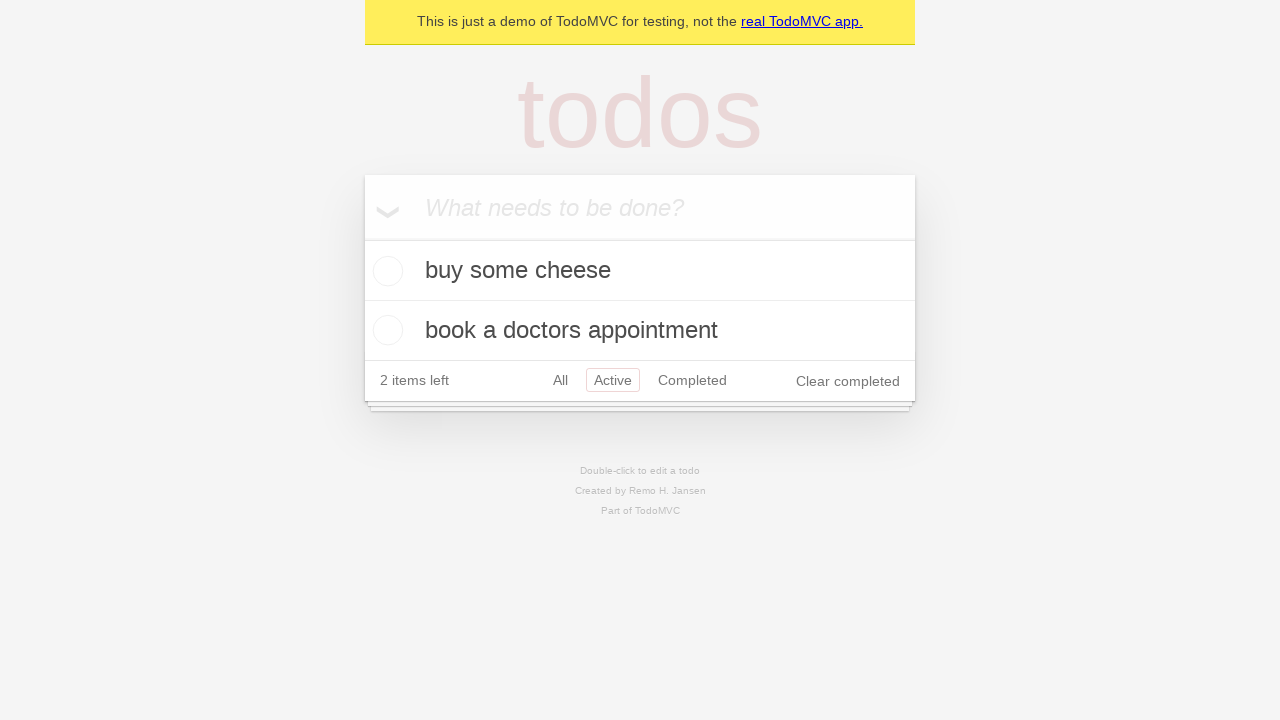

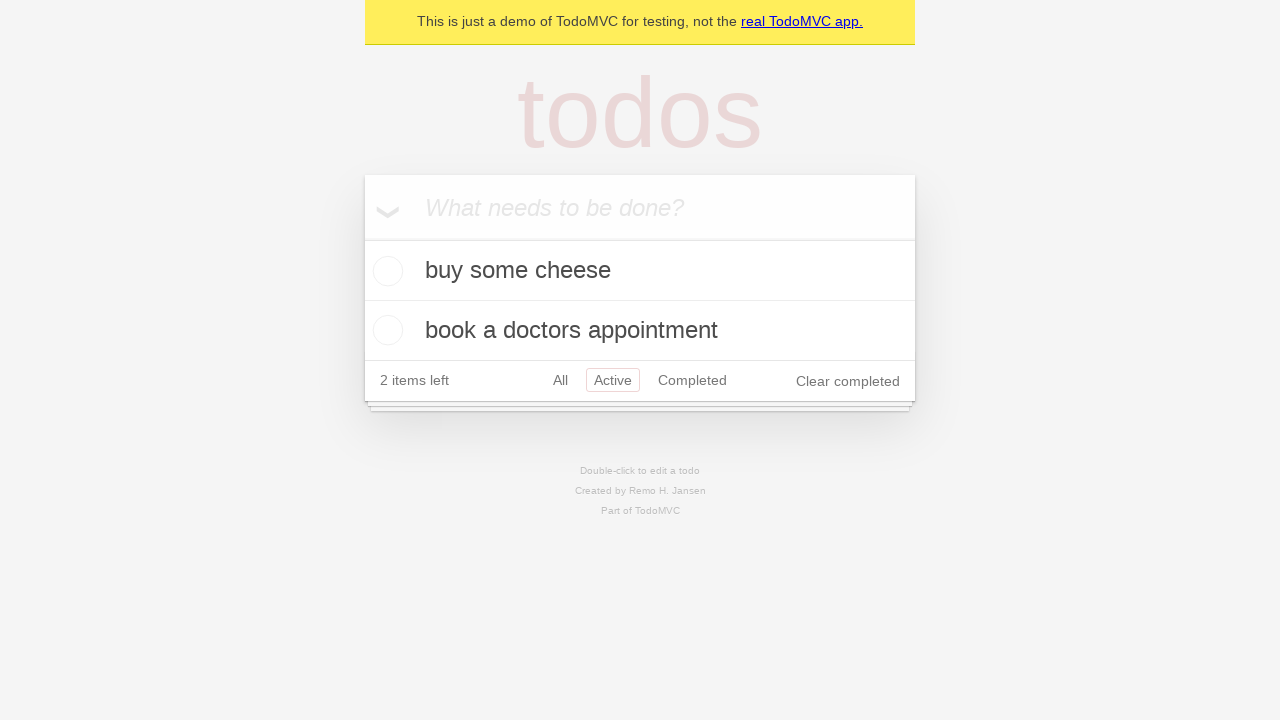